Checks that the top banner is visible on the page

Starting URL: http://magazyn.panta.gda.pl/part/list

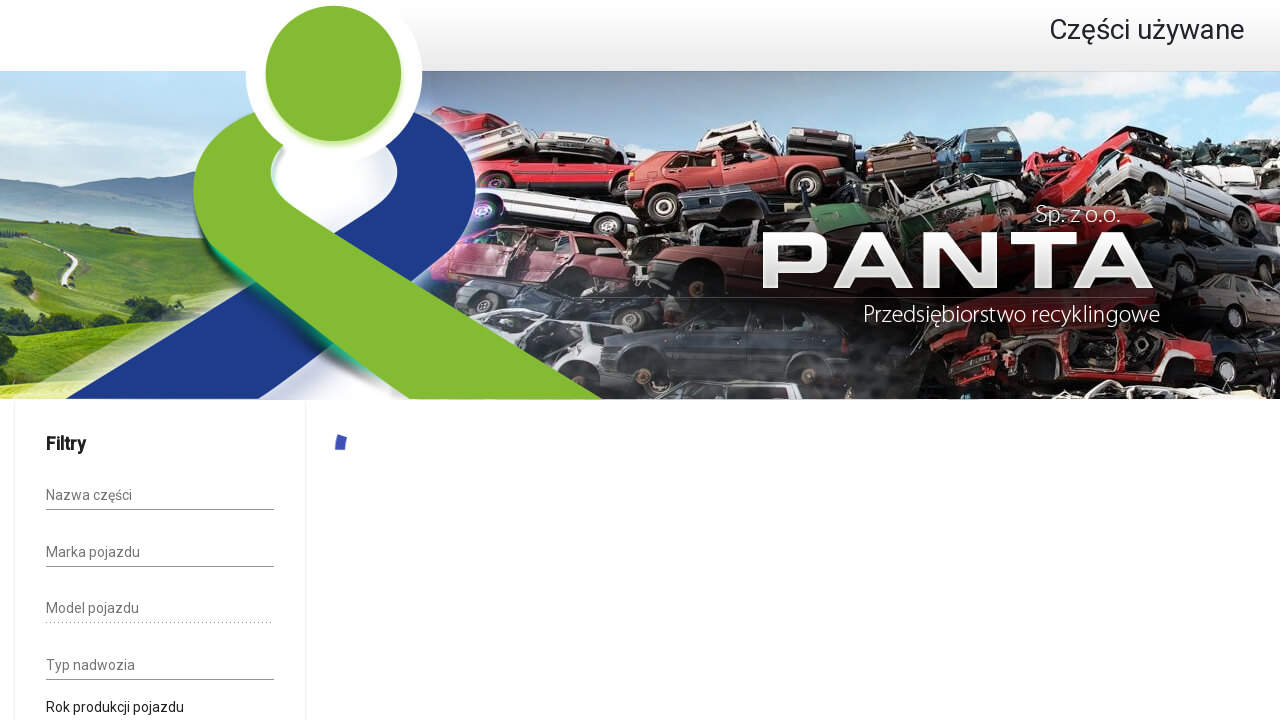

Waited for top banner element to load
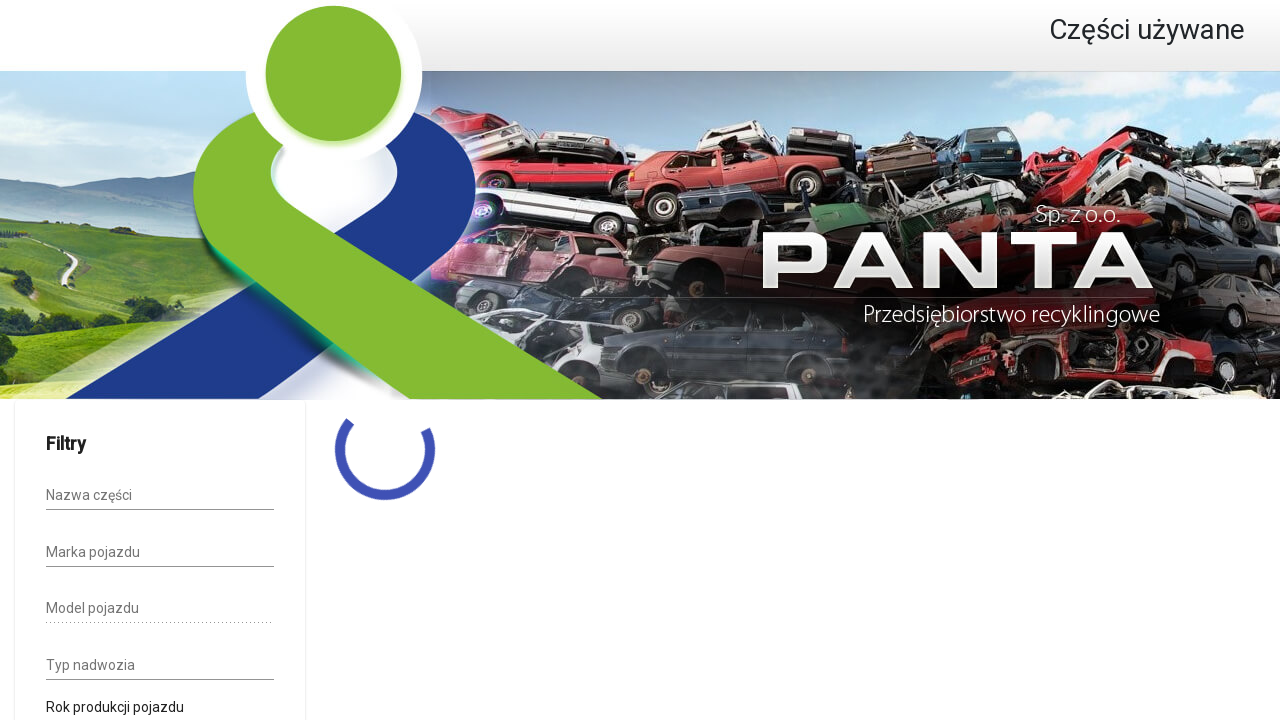

Verified top banner is visible on the page
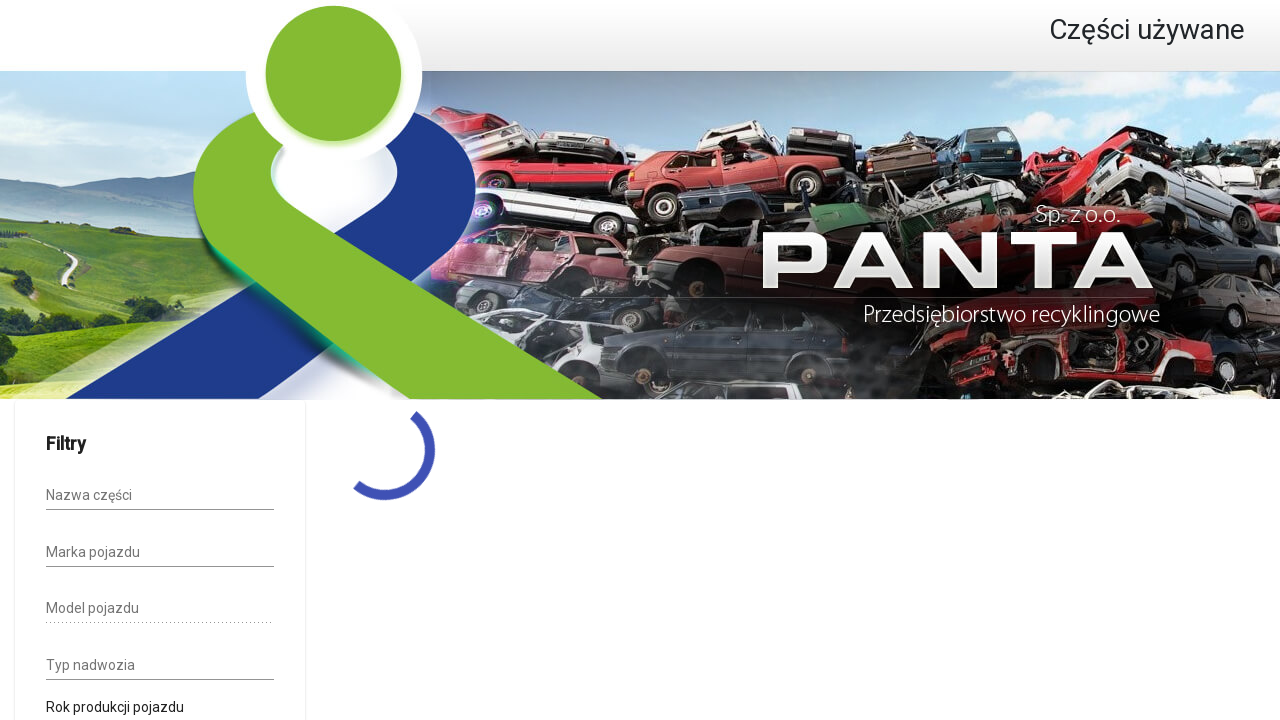

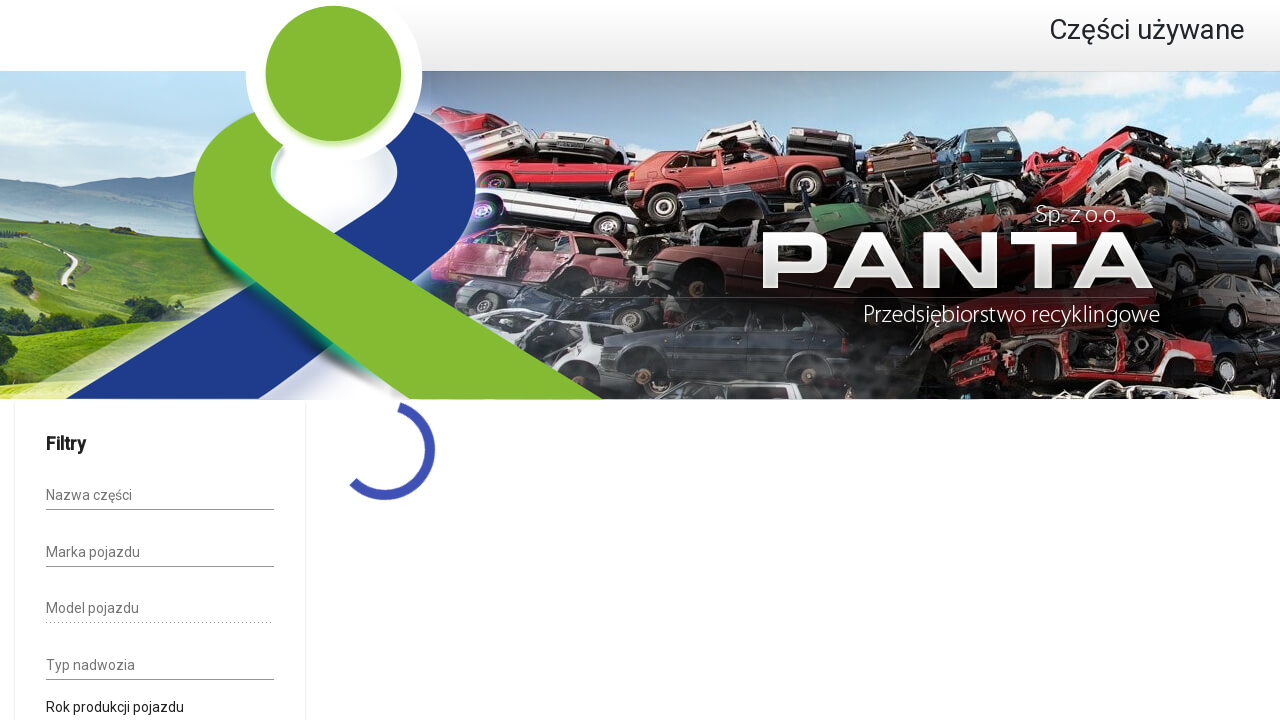